Solves a math problem by extracting two numbers from the page, calculating their sum, and selecting the result from a dropdown menu

Starting URL: http://suninjuly.github.io/selects1.html

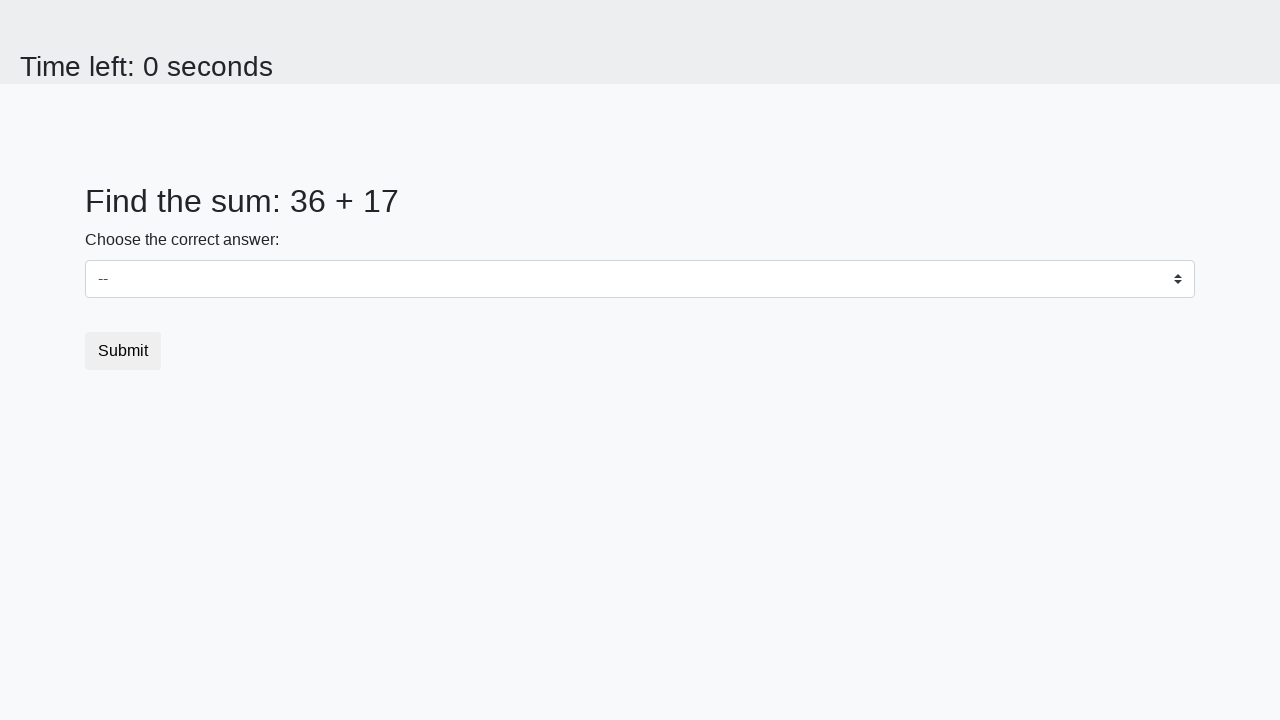

Located the first number element (#num1)
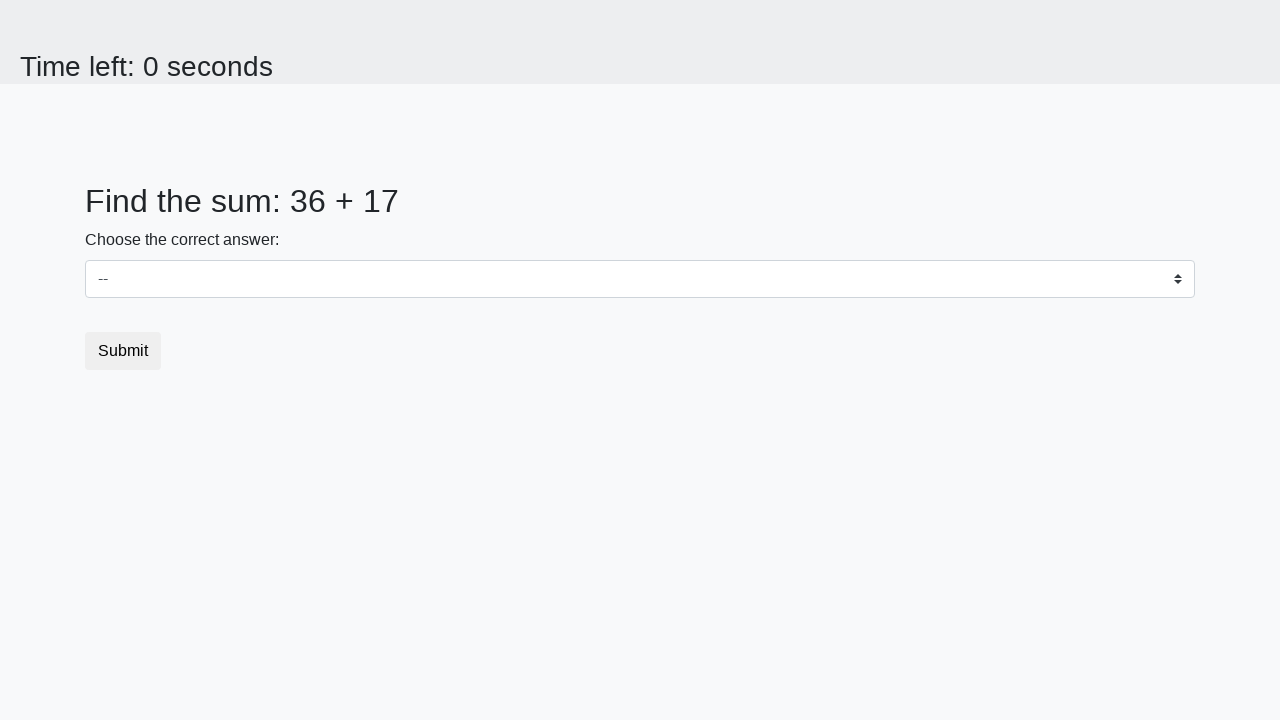

Extracted first number from page
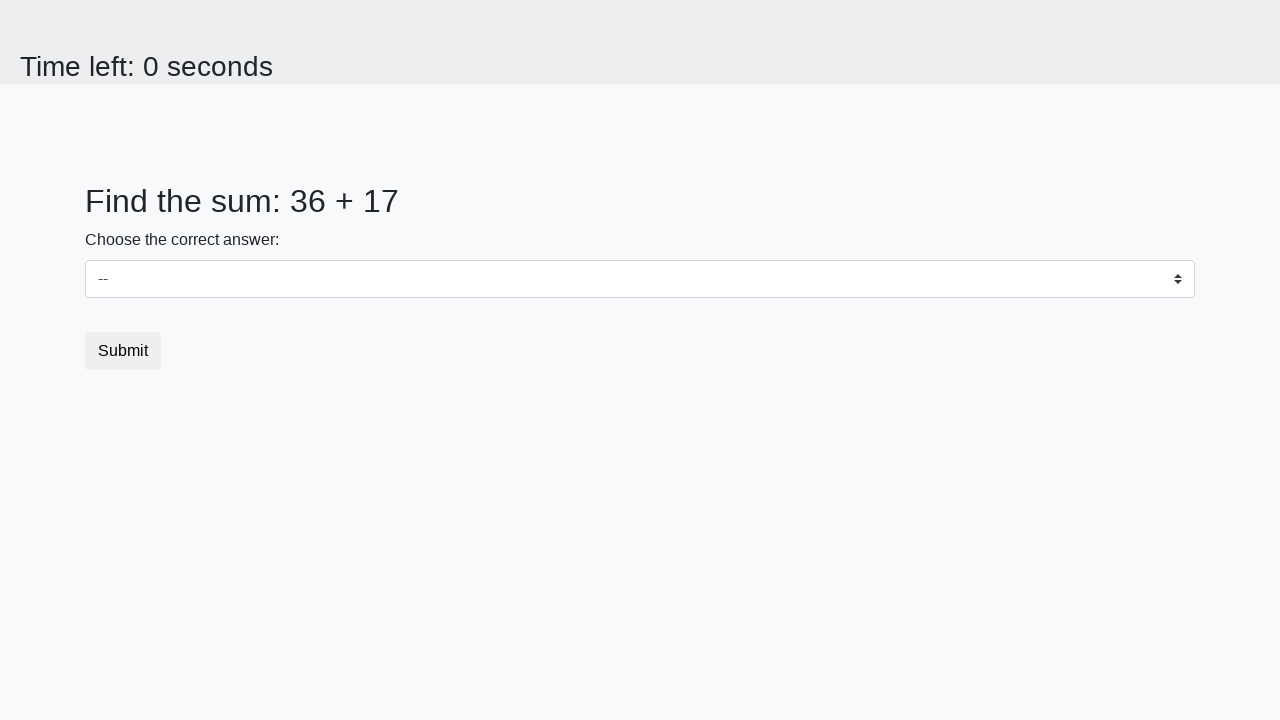

Located the second number element (#num2)
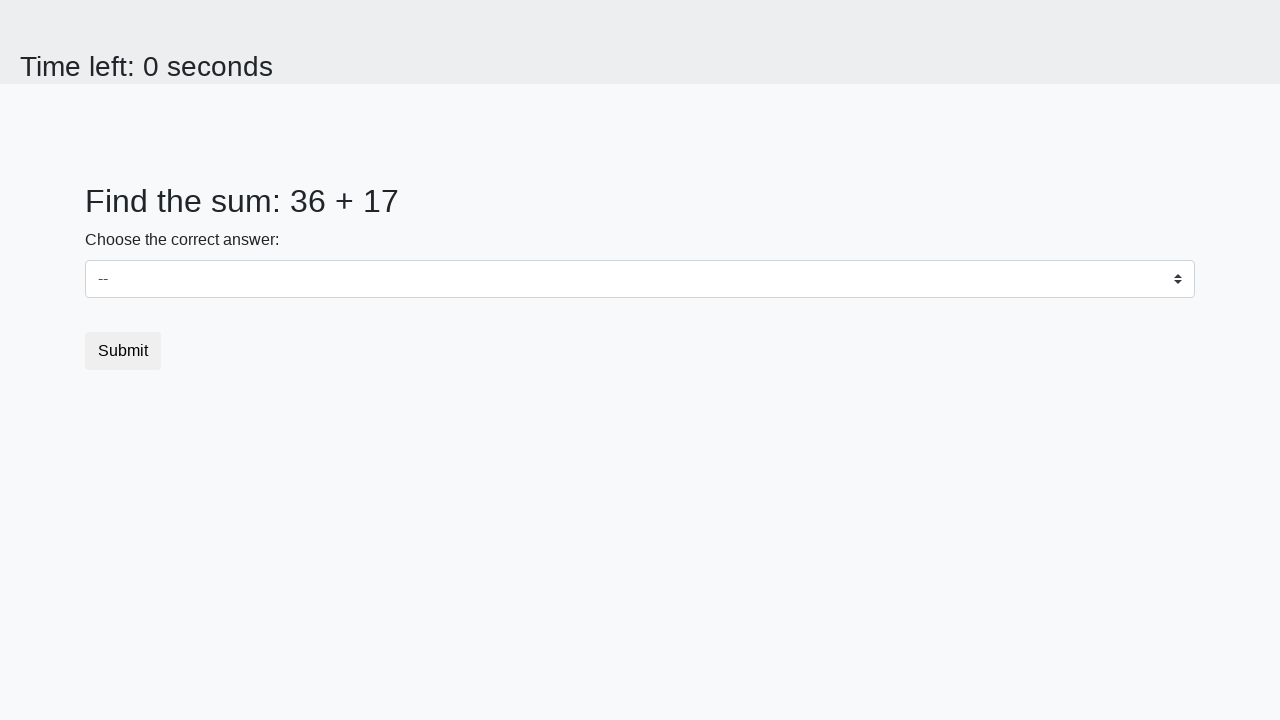

Extracted second number from page
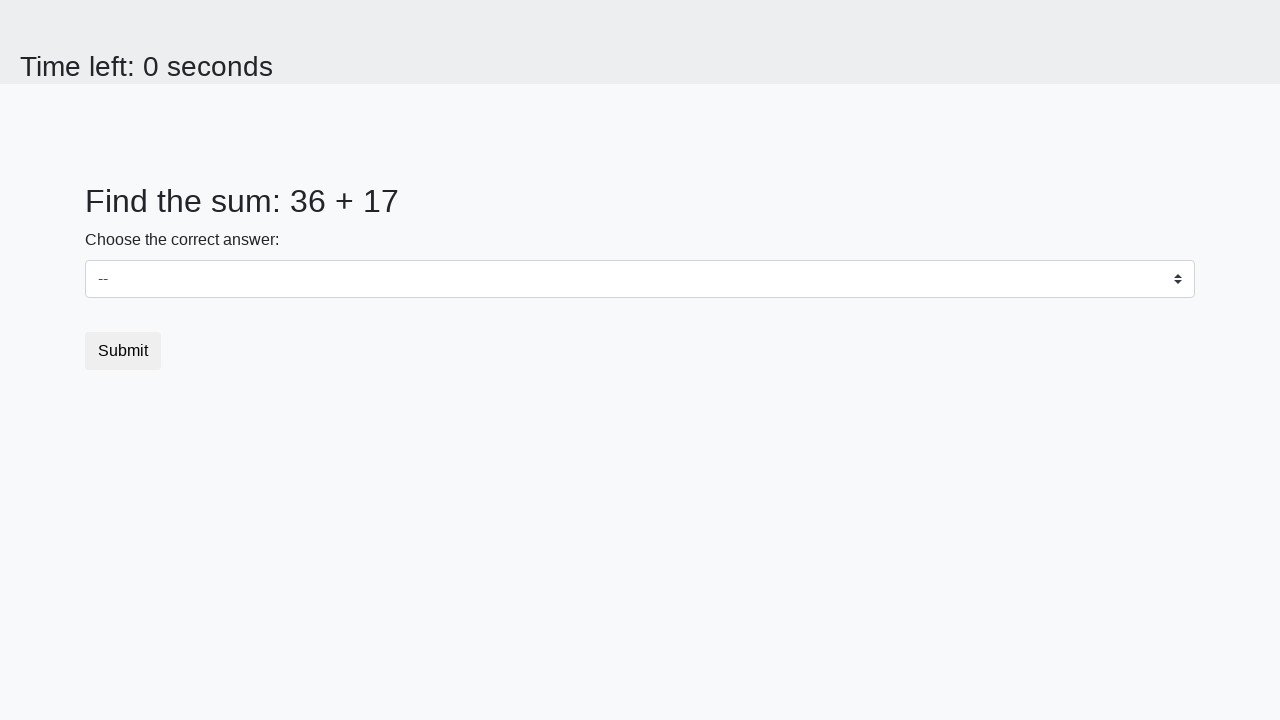

Calculated sum: 36 + 17 = 53
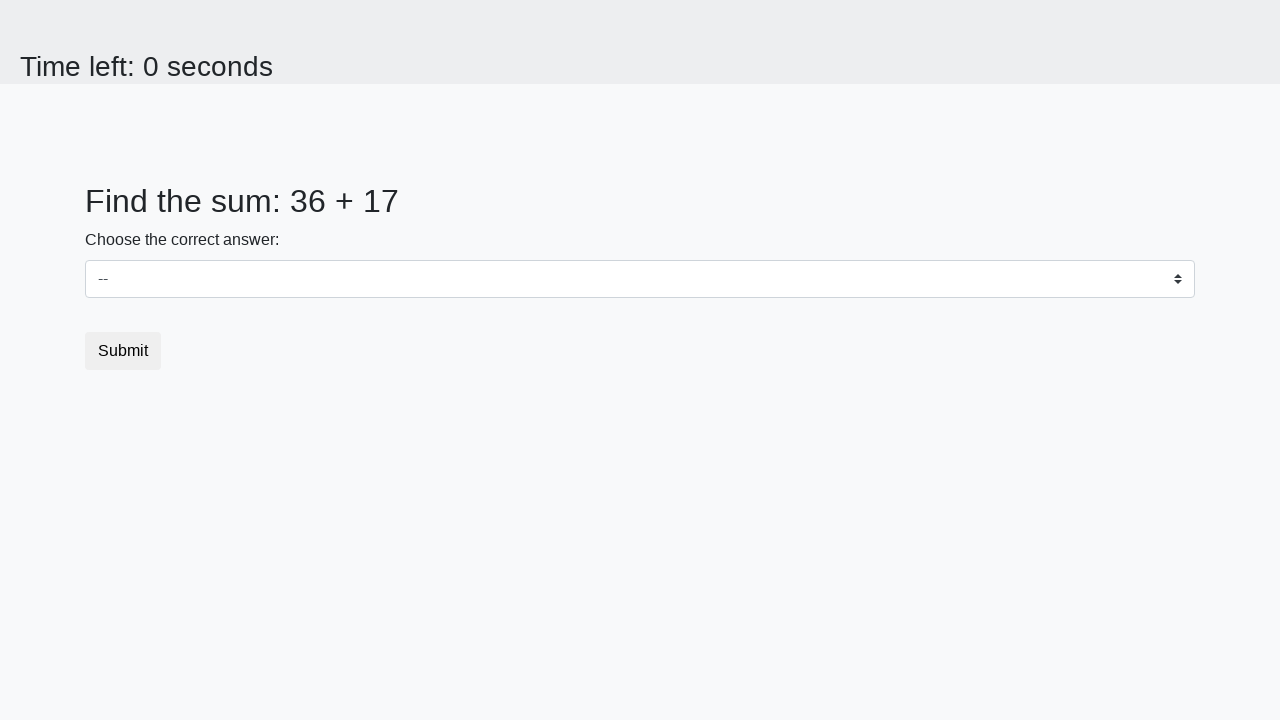

Selected value '53' from dropdown menu on #dropdown
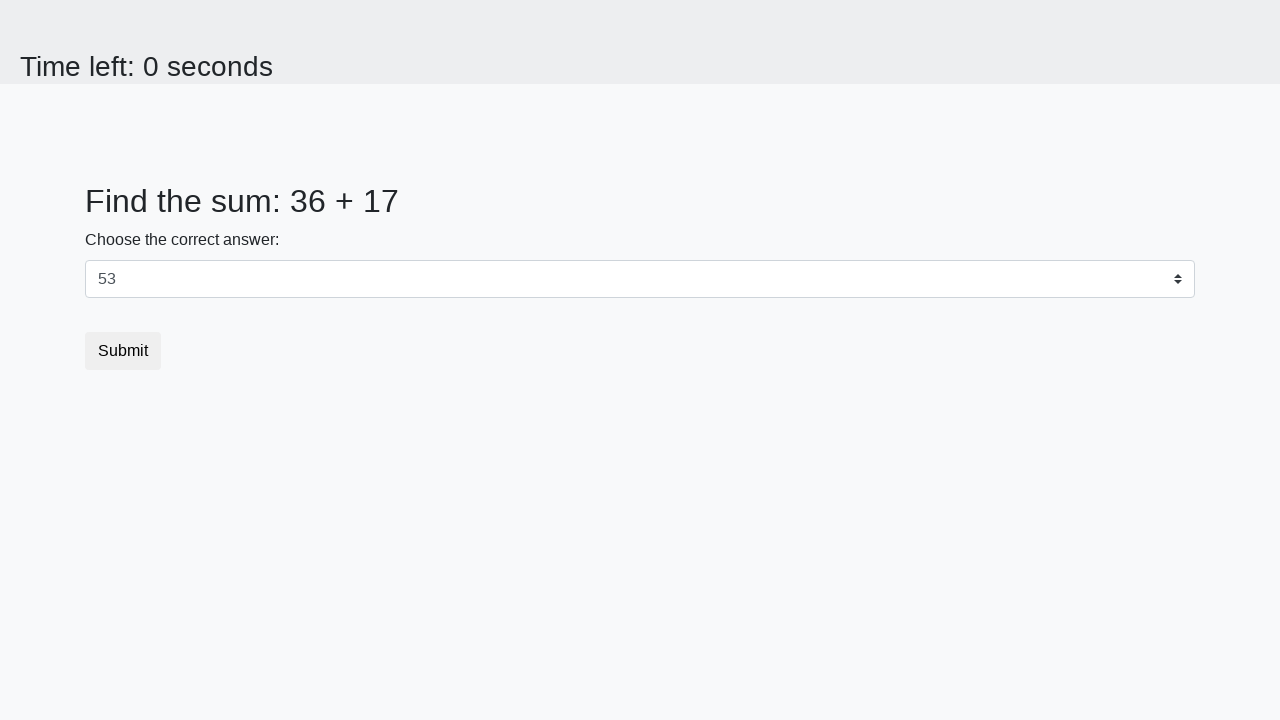

Clicked submit button to complete task at (123, 351) on .container .btn
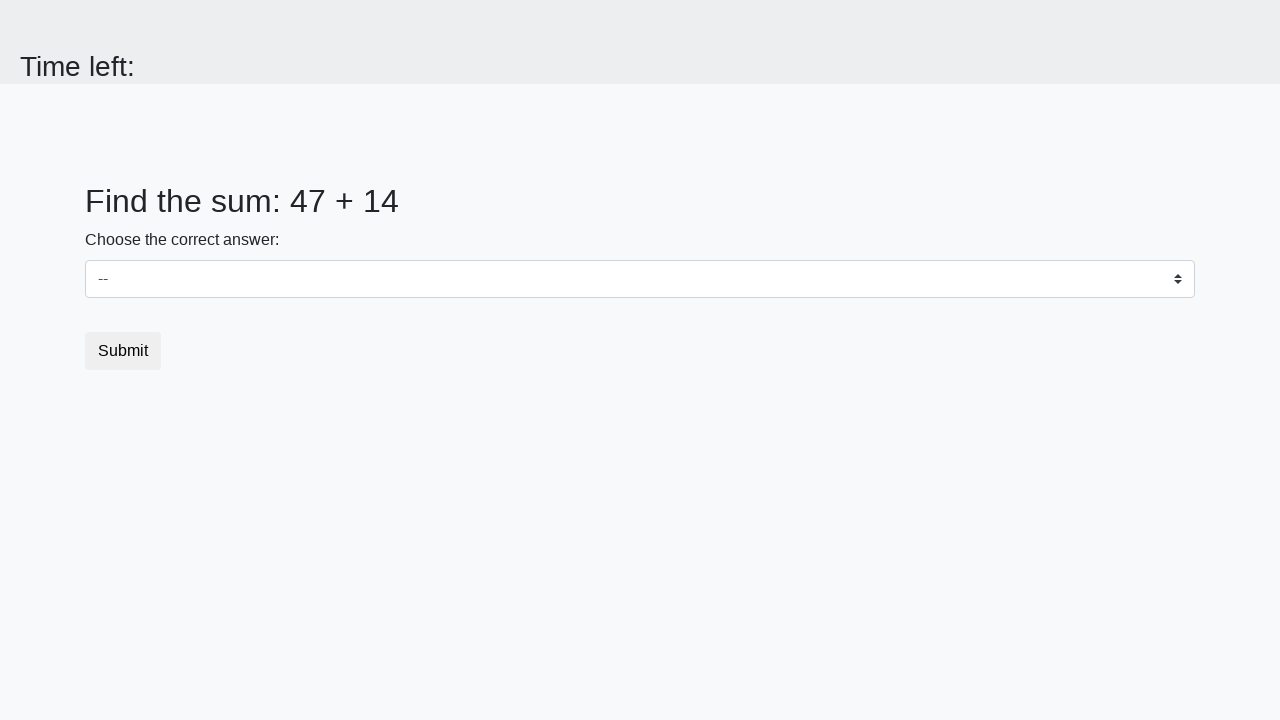

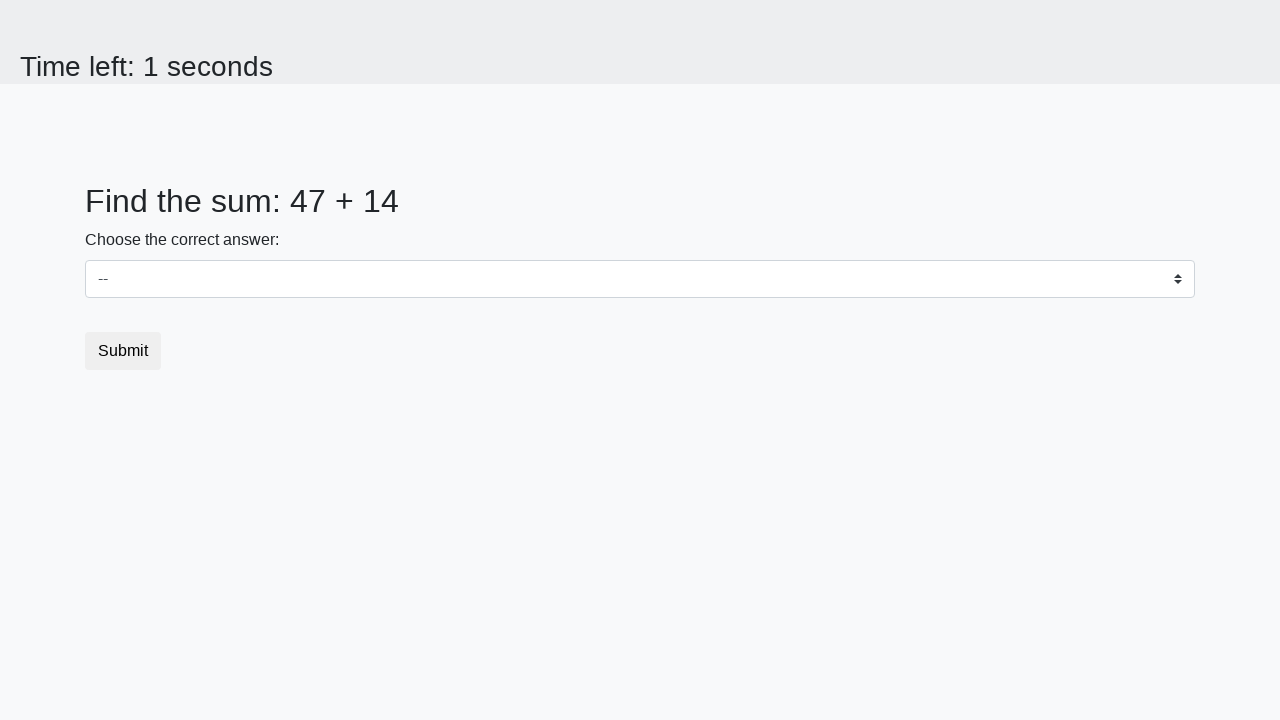